Tests calculator button functionality by clicking the number 7 button

Starting URL: https://dgotlieb.github.io/WebCalculator/

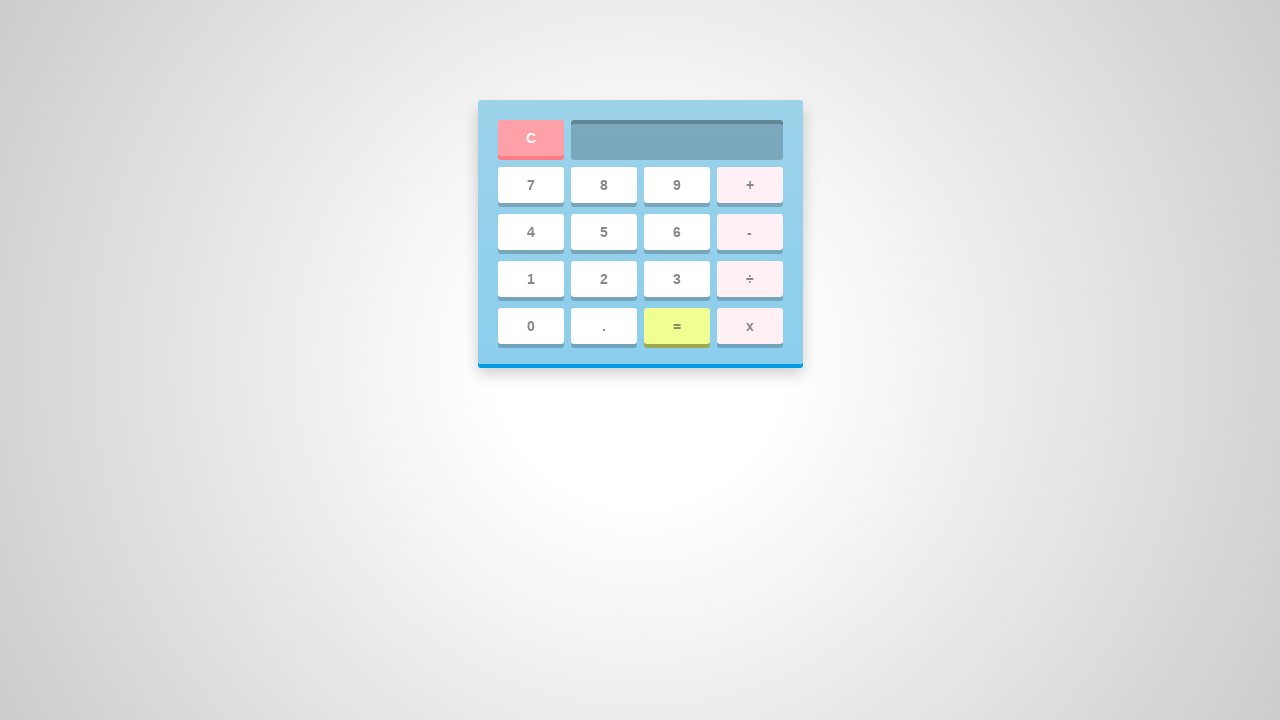

Navigated to WebCalculator at https://dgotlieb.github.io/WebCalculator/
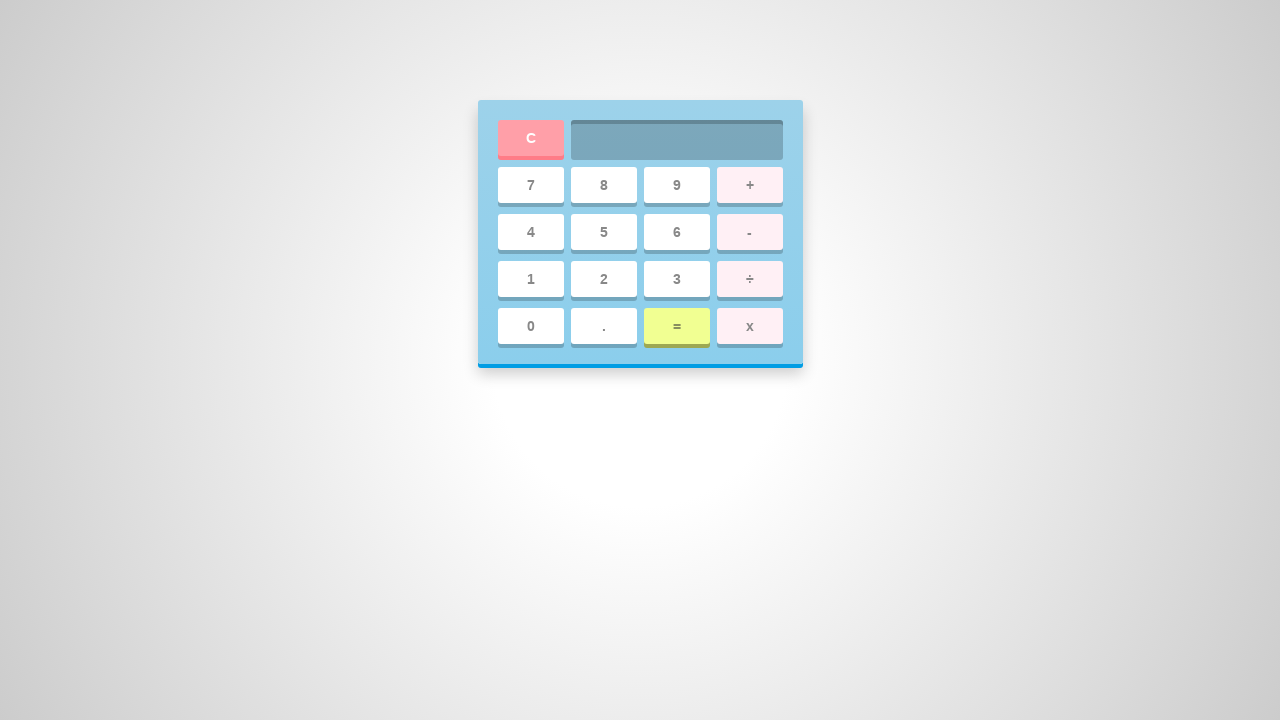

Clicked the number 7 button to test calculator button functionality at (530, 185) on #seven
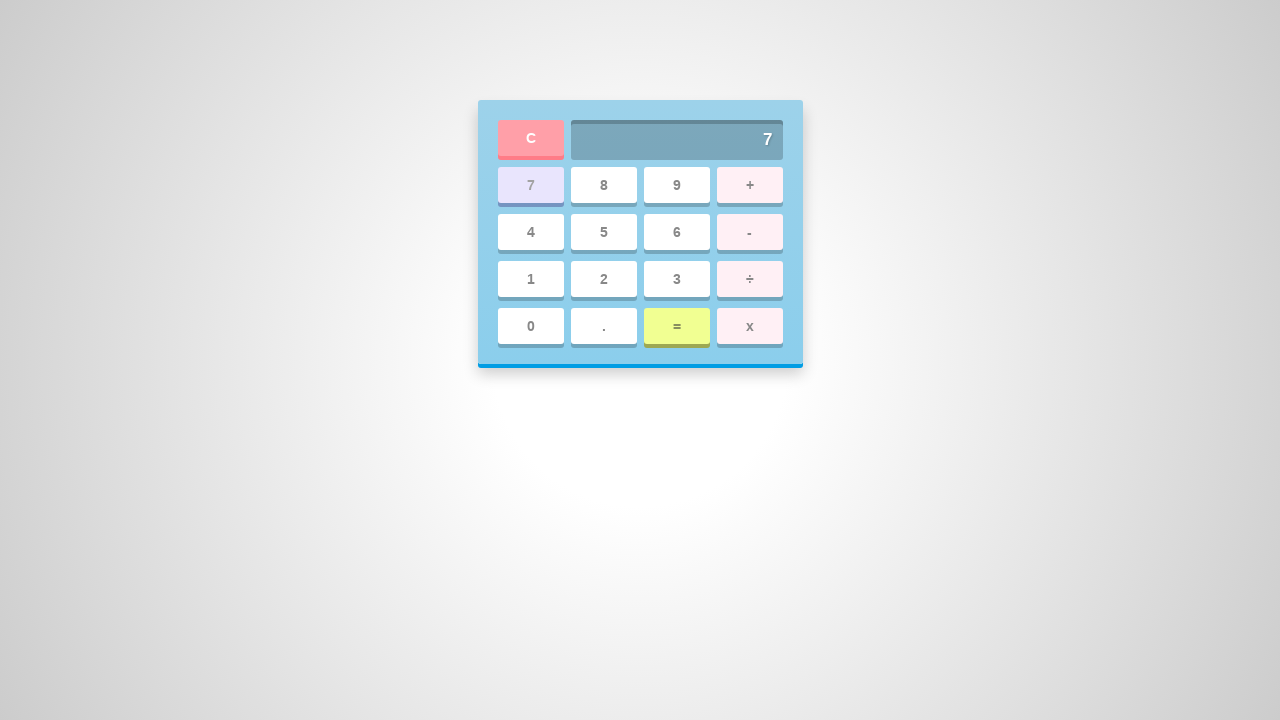

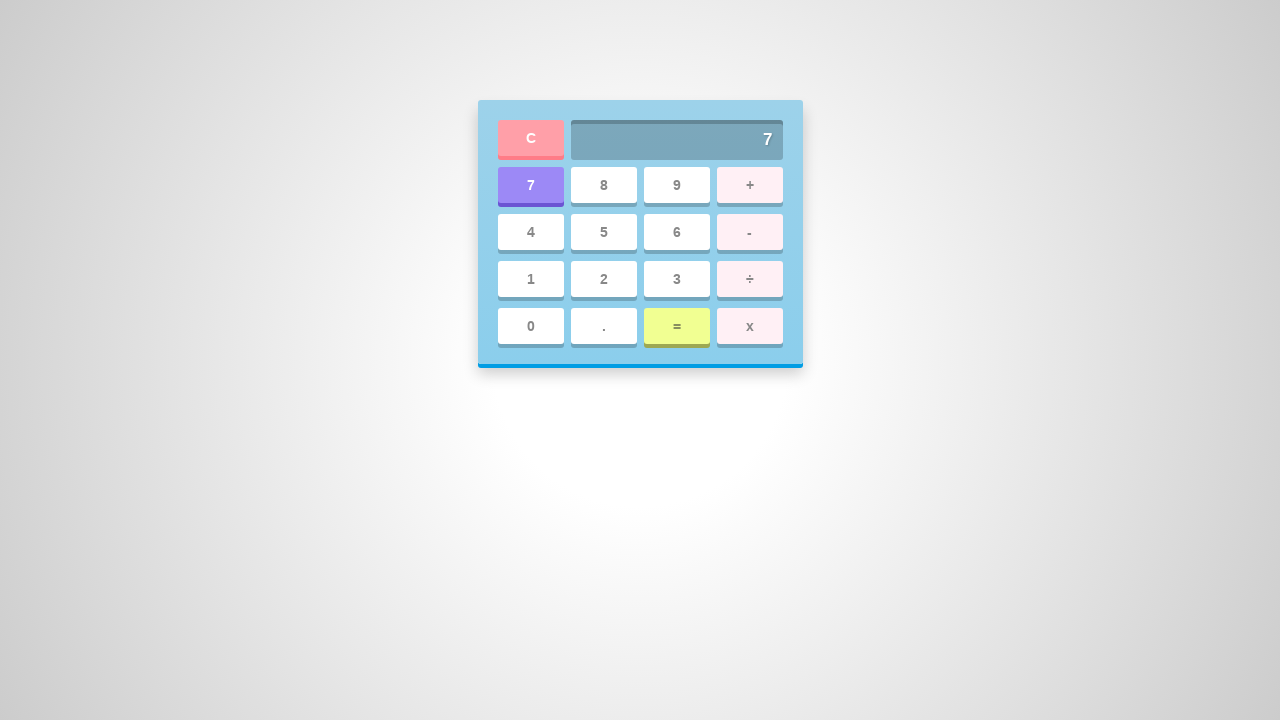